Tests a registration form by filling in three required input fields, submitting the form, and verifying that a success message is displayed.

Starting URL: http://suninjuly.github.io/registration1.html

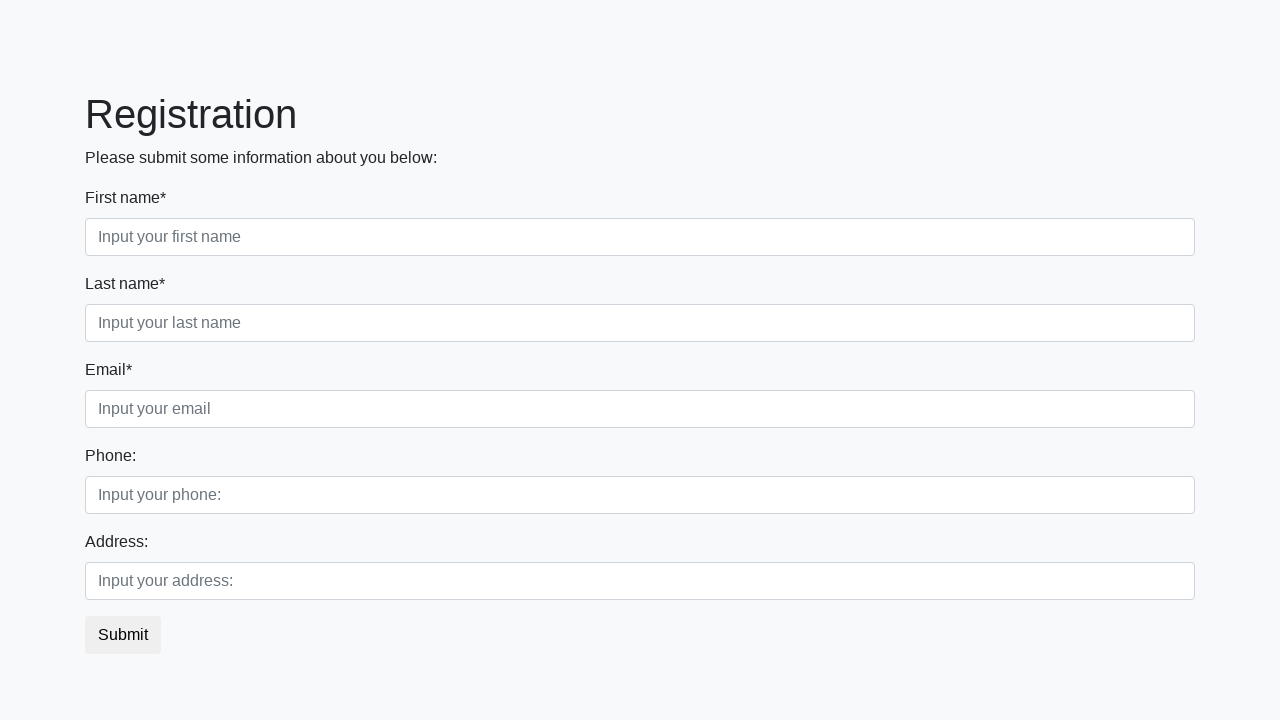

Filled first required input field with 'JohnDoe' on div.first_block > div.form-group.first_class > input.form-control.first
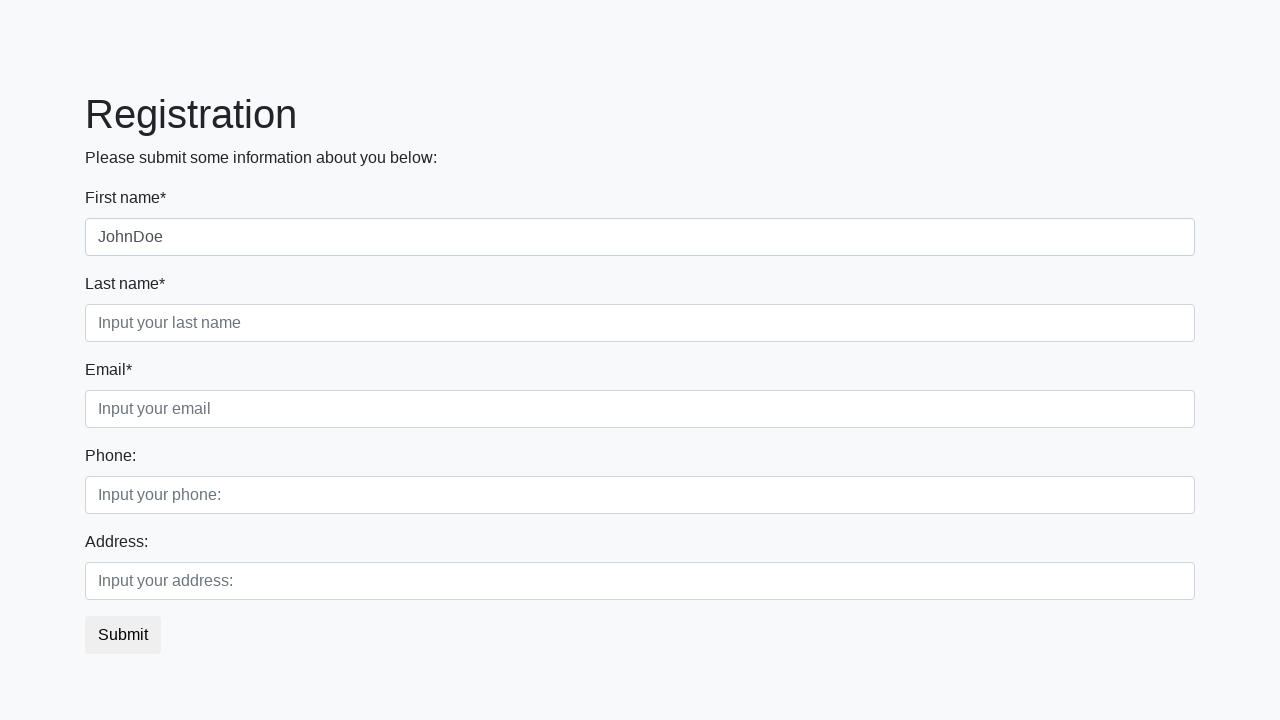

Filled second required input field with 'Smith' on div.first_block > div.form-group.second_class > input.form-control.second
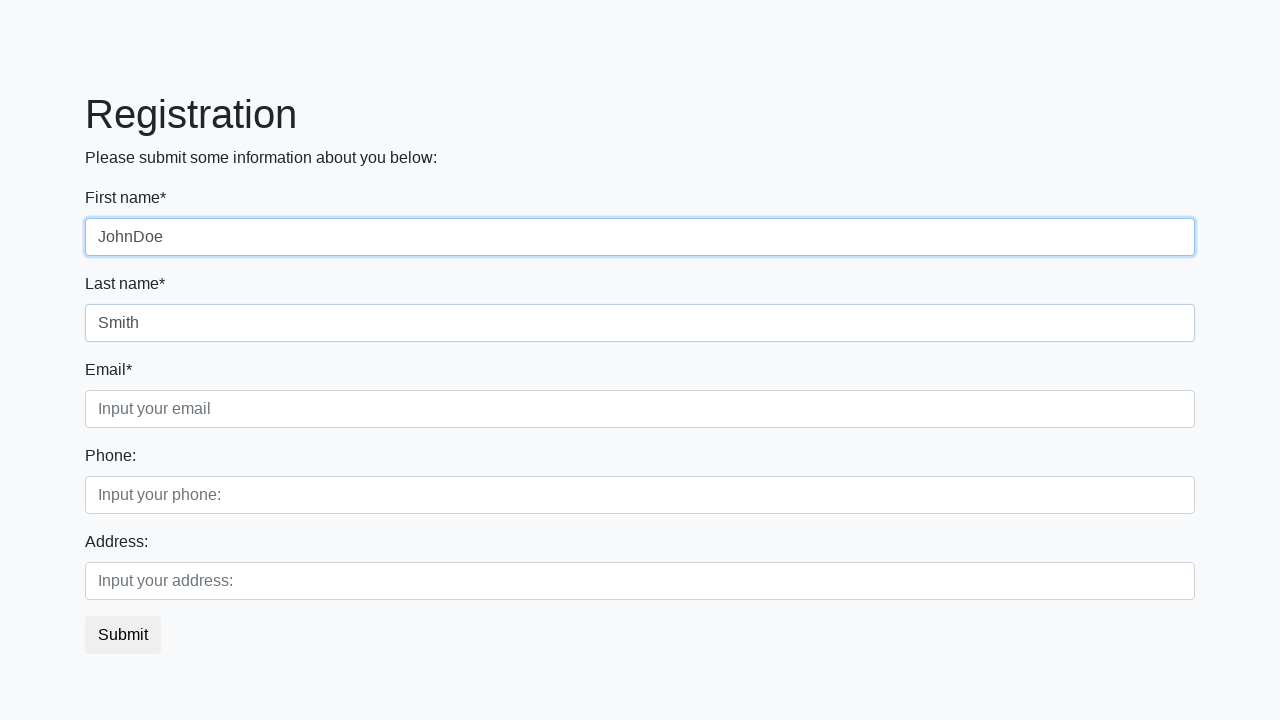

Filled third required input field with 'test@example.org' on div.first_block > div.form-group.third_class > input.form-control.third
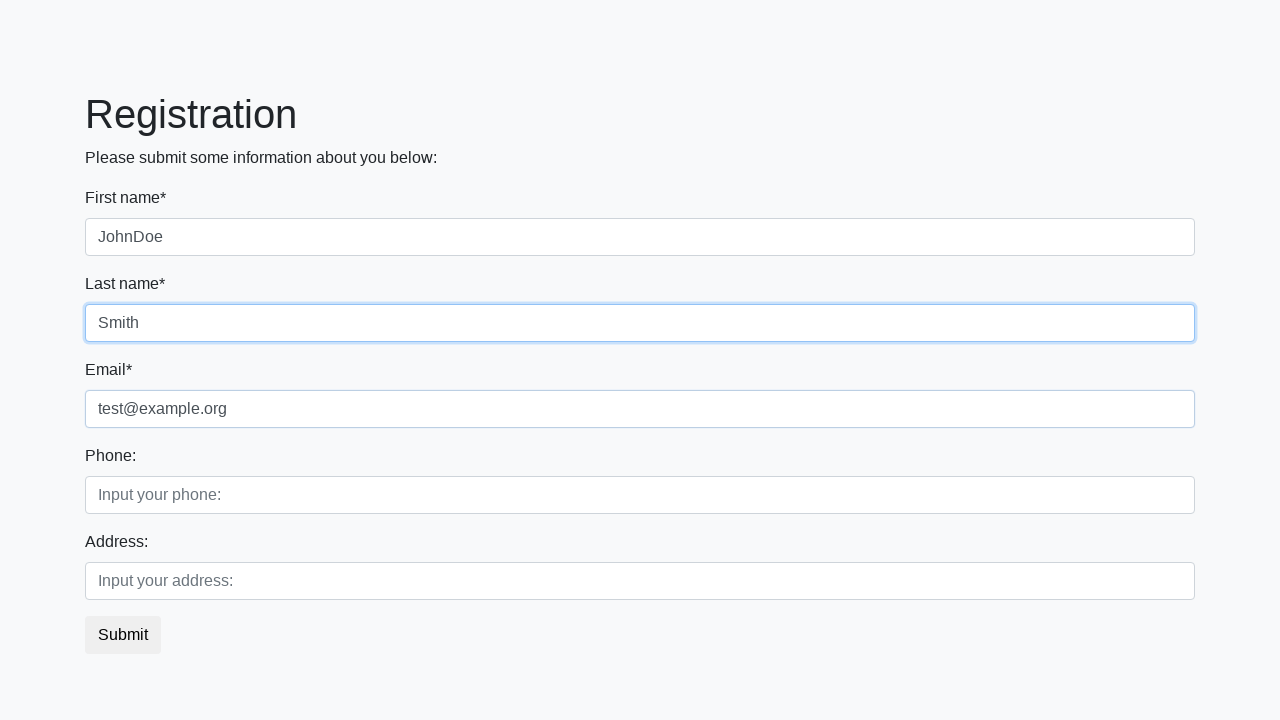

Clicked submit button to register at (123, 635) on button.btn
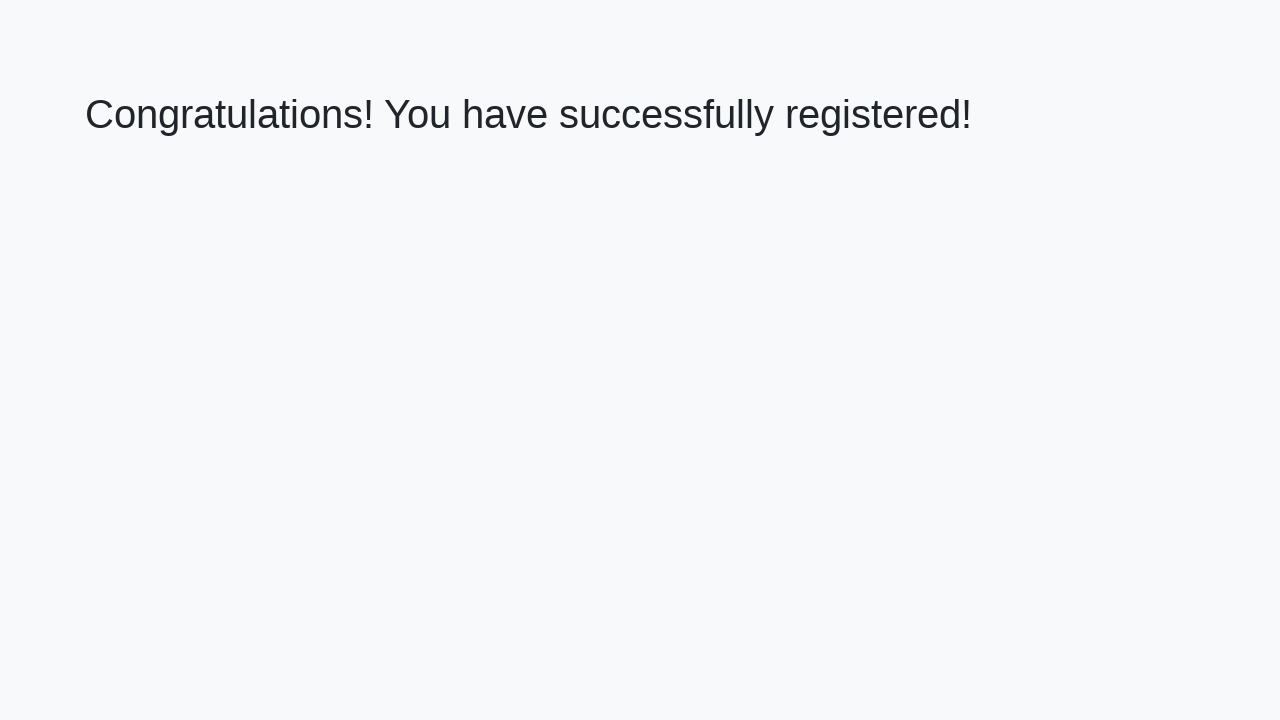

Success page loaded and h1 element appeared
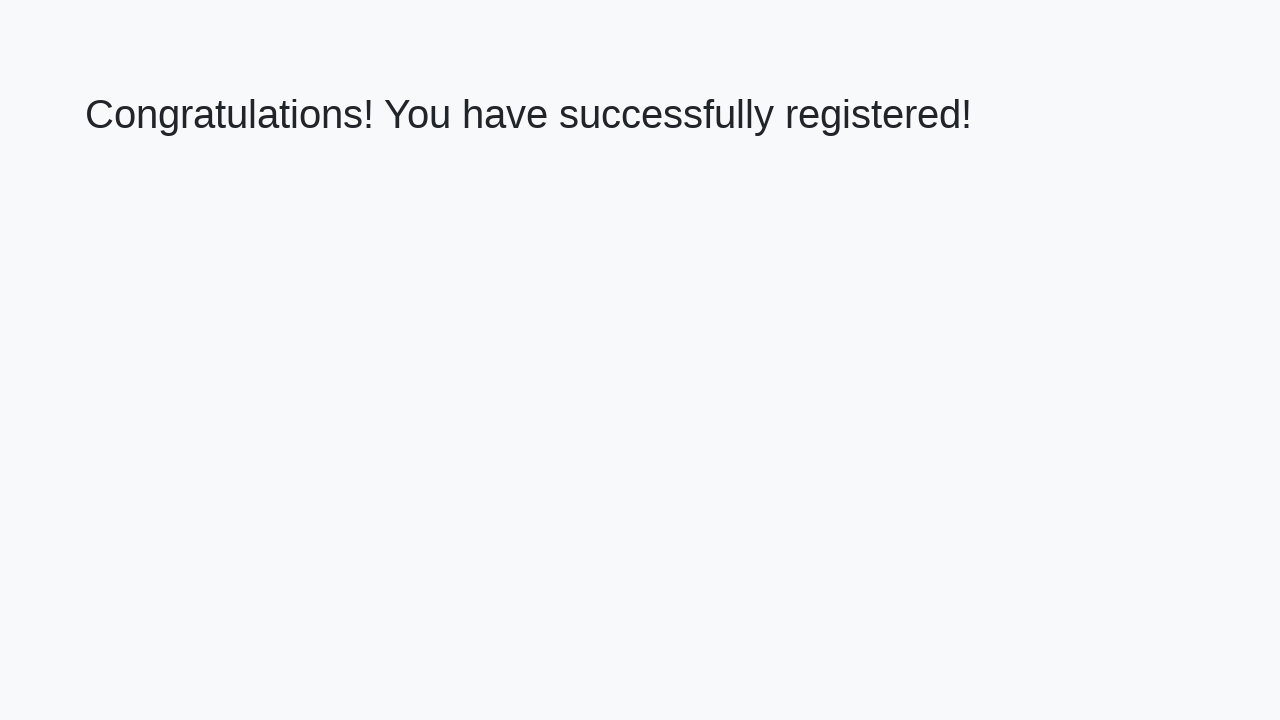

Retrieved success message text
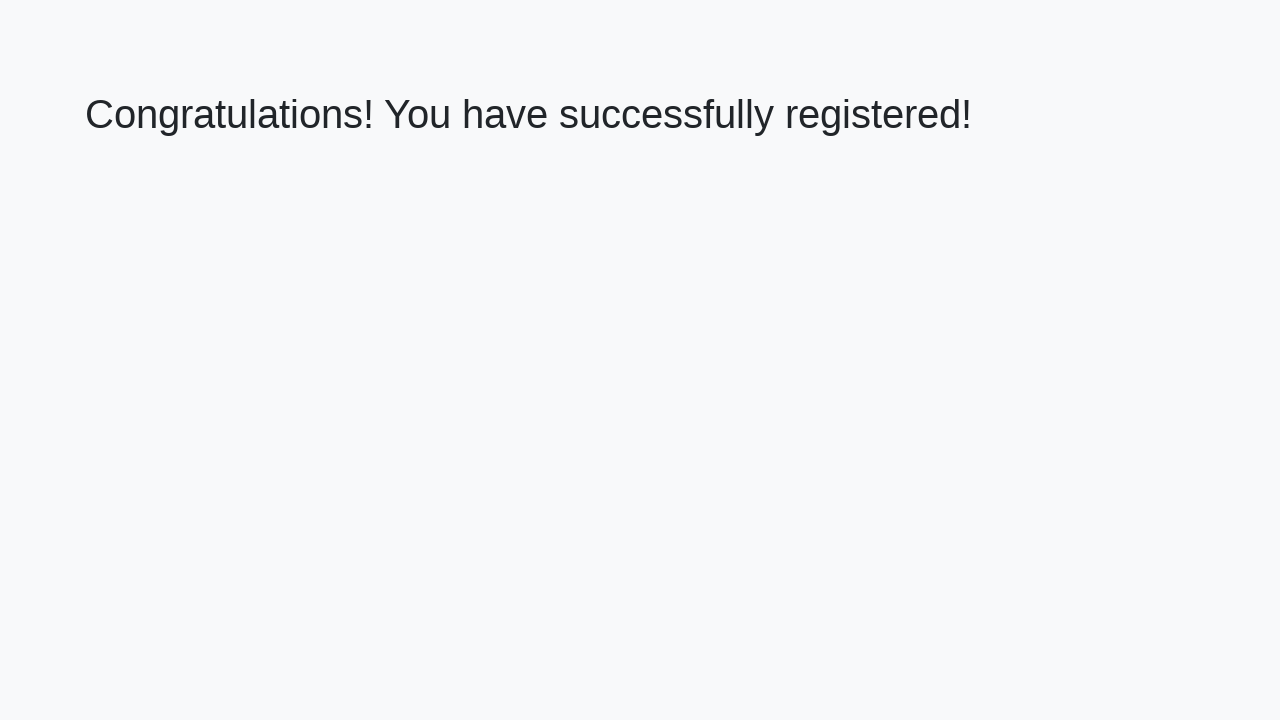

Verified success message: 'Congratulations! You have successfully registered!'
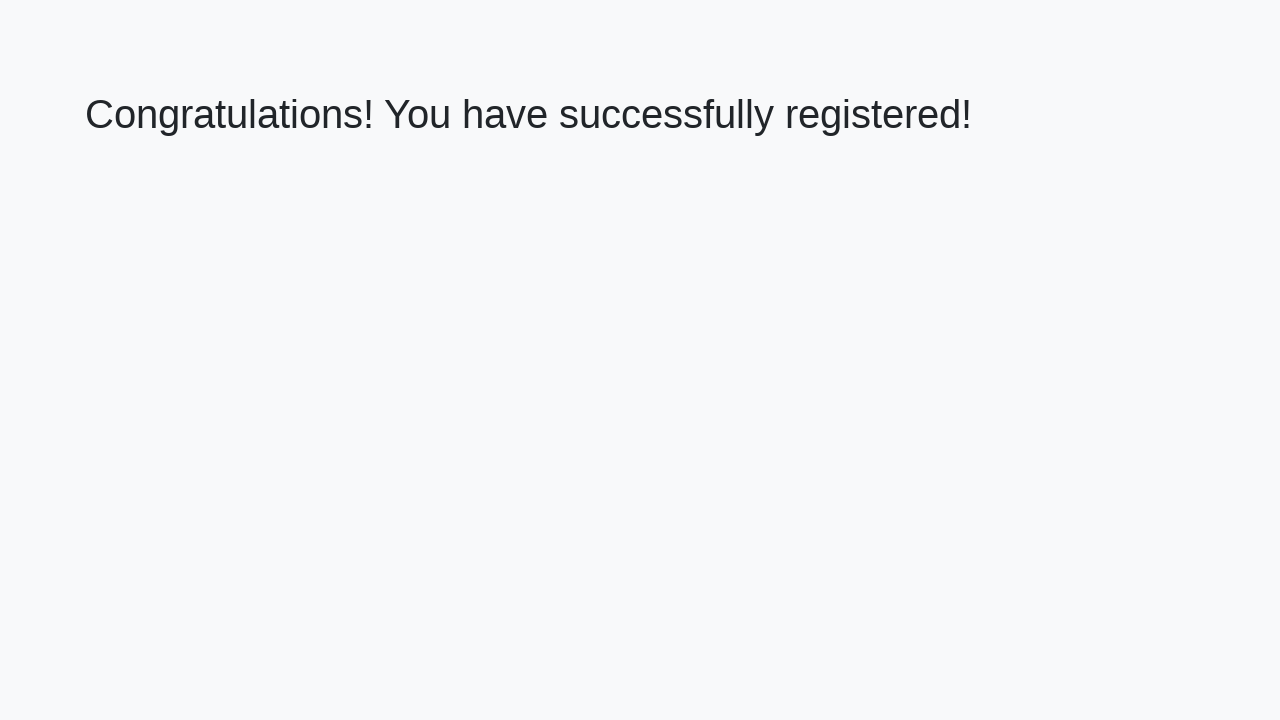

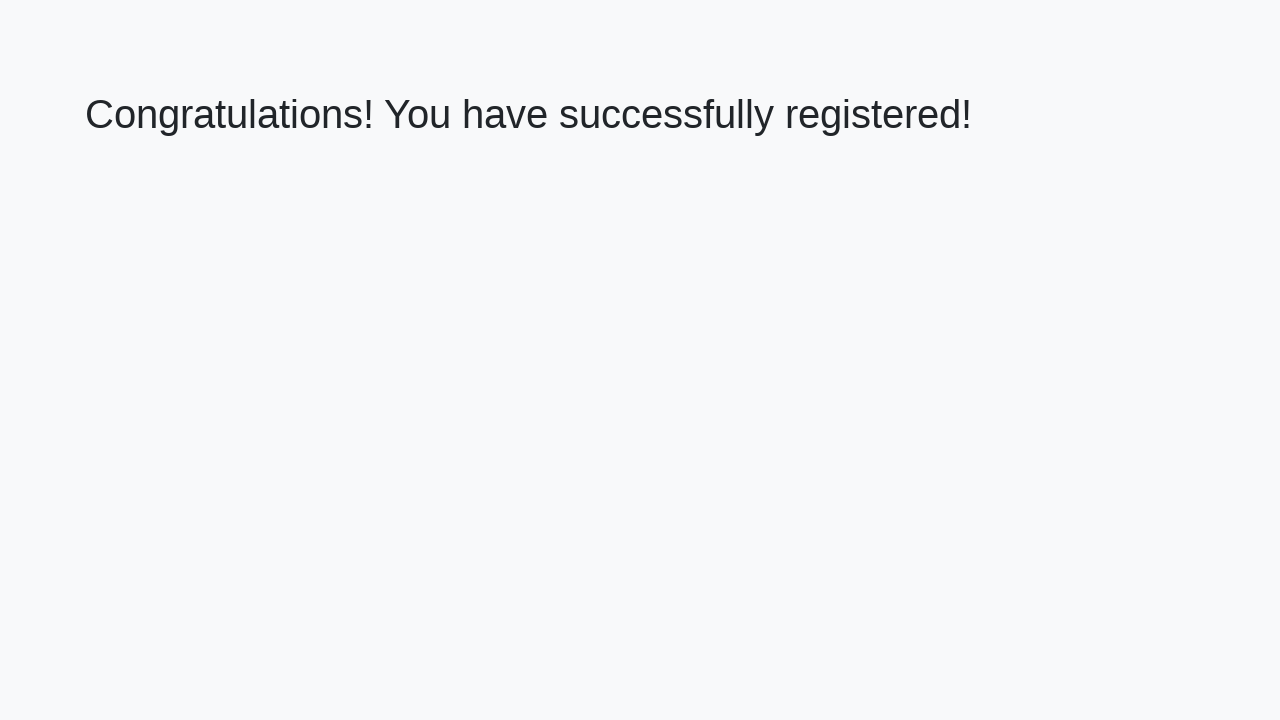